Tests clicking a confirm JavaScript alert and dismissing it (clicking Cancel)

Starting URL: https://the-internet.herokuapp.com/javascript_alerts

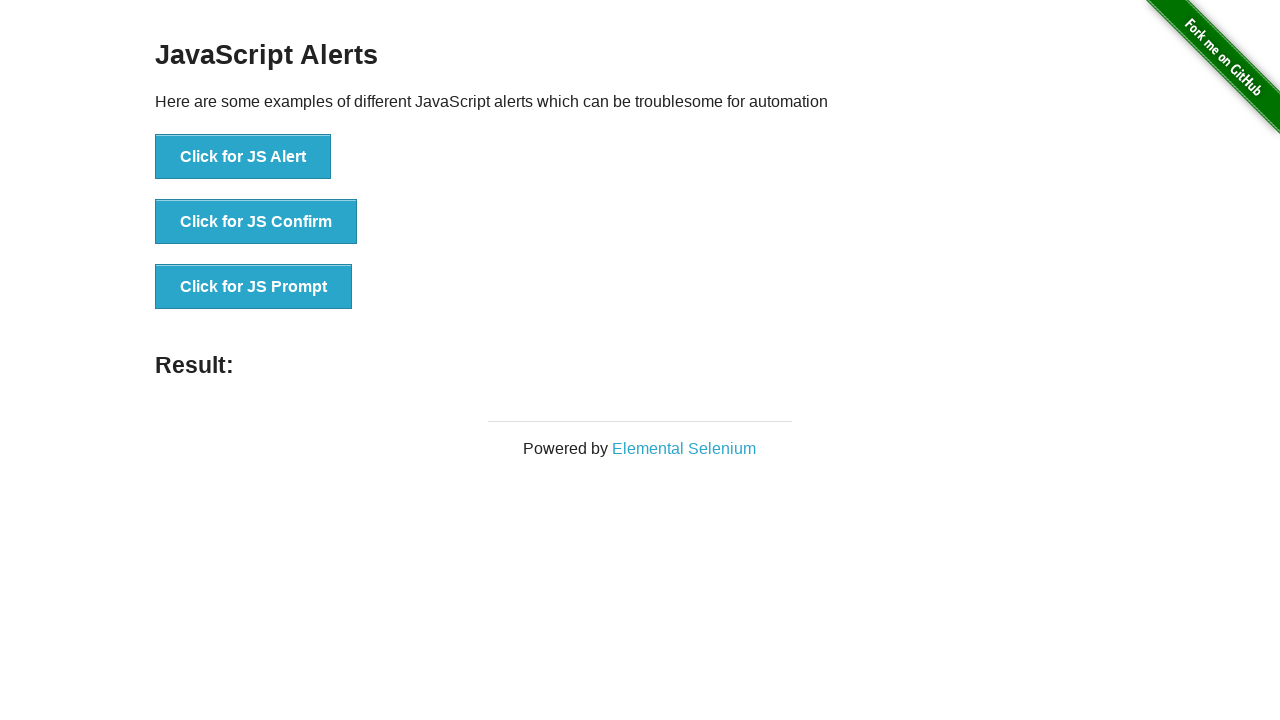

Set up dialog handler to dismiss alerts
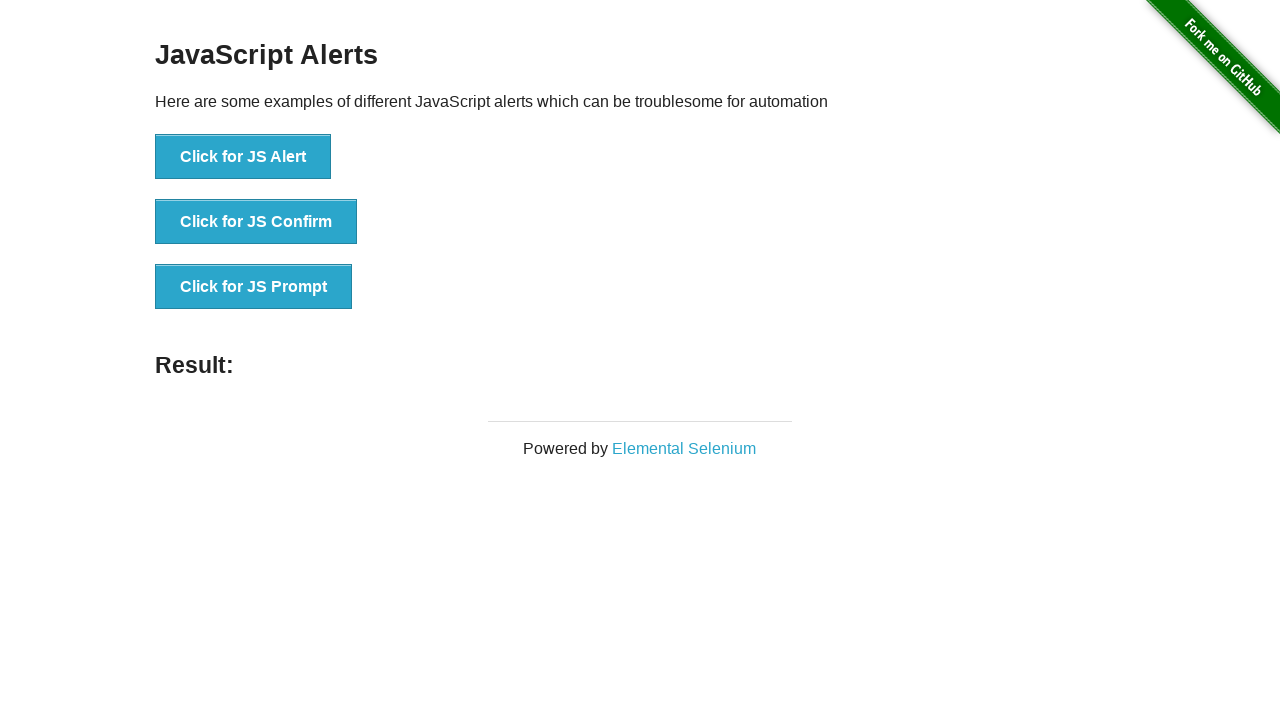

Clicked the confirm alert button at (256, 222) on #content > div > ul > li:nth-child(2) > button
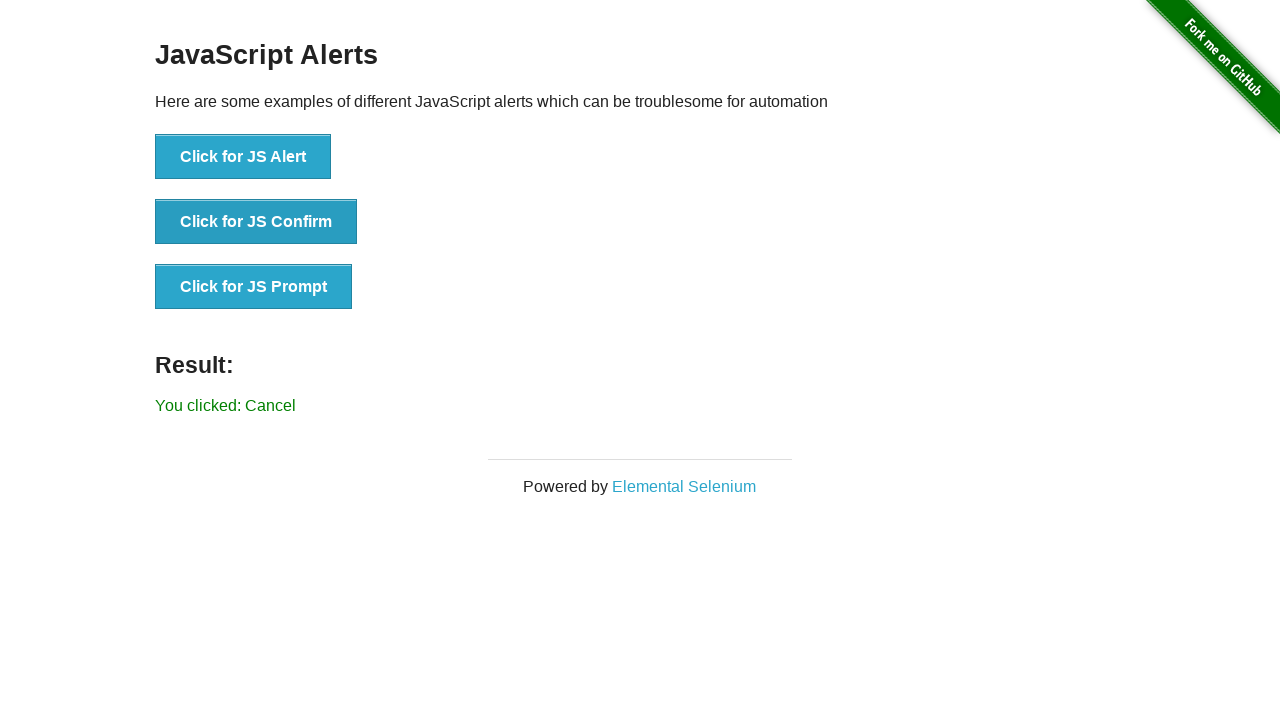

Alert was dismissed and result text updated
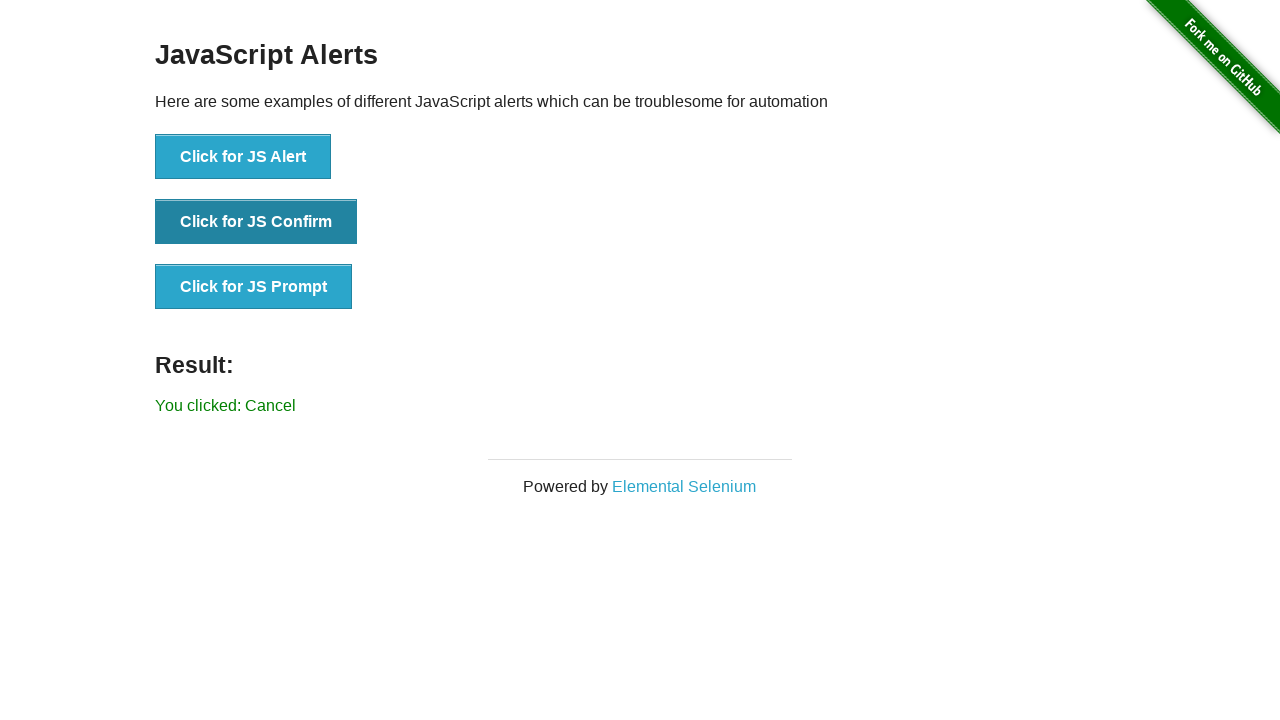

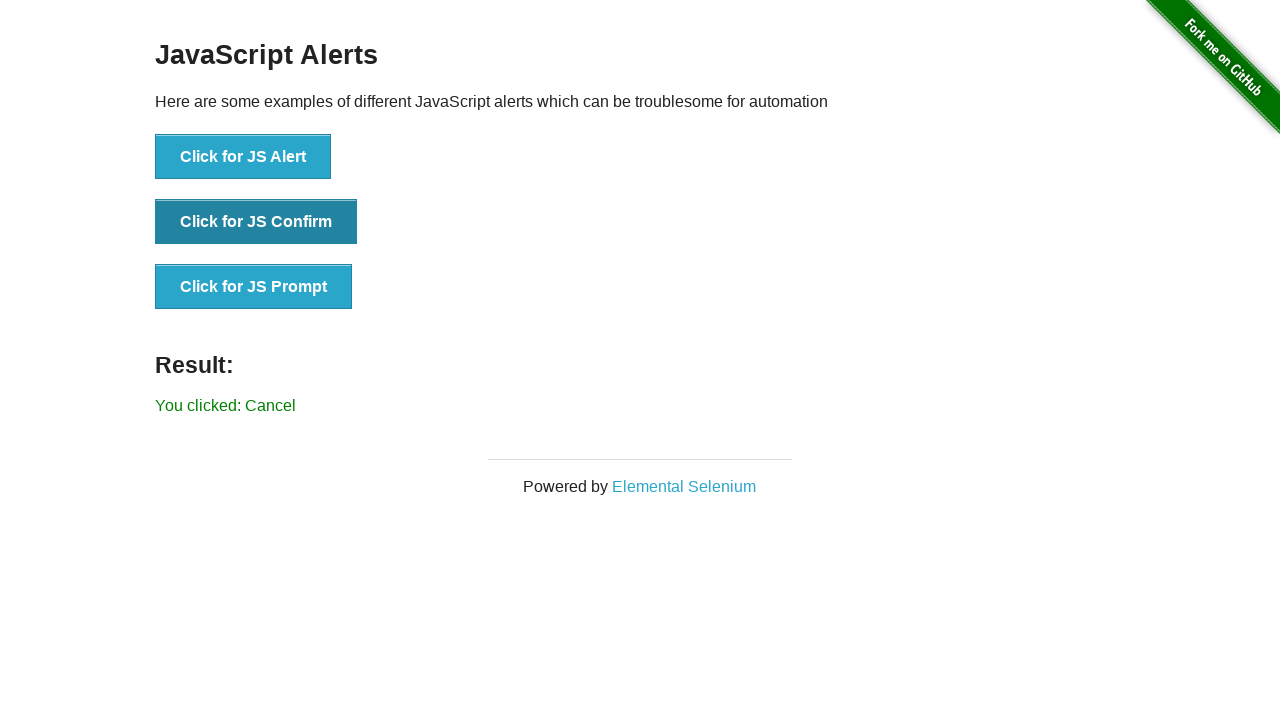